Tests getting a browser cookie by clicking a button that sets a cookie and verifying the cookie was created with expected name and value.

Starting URL: https://example.cypress.io/commands/cookies

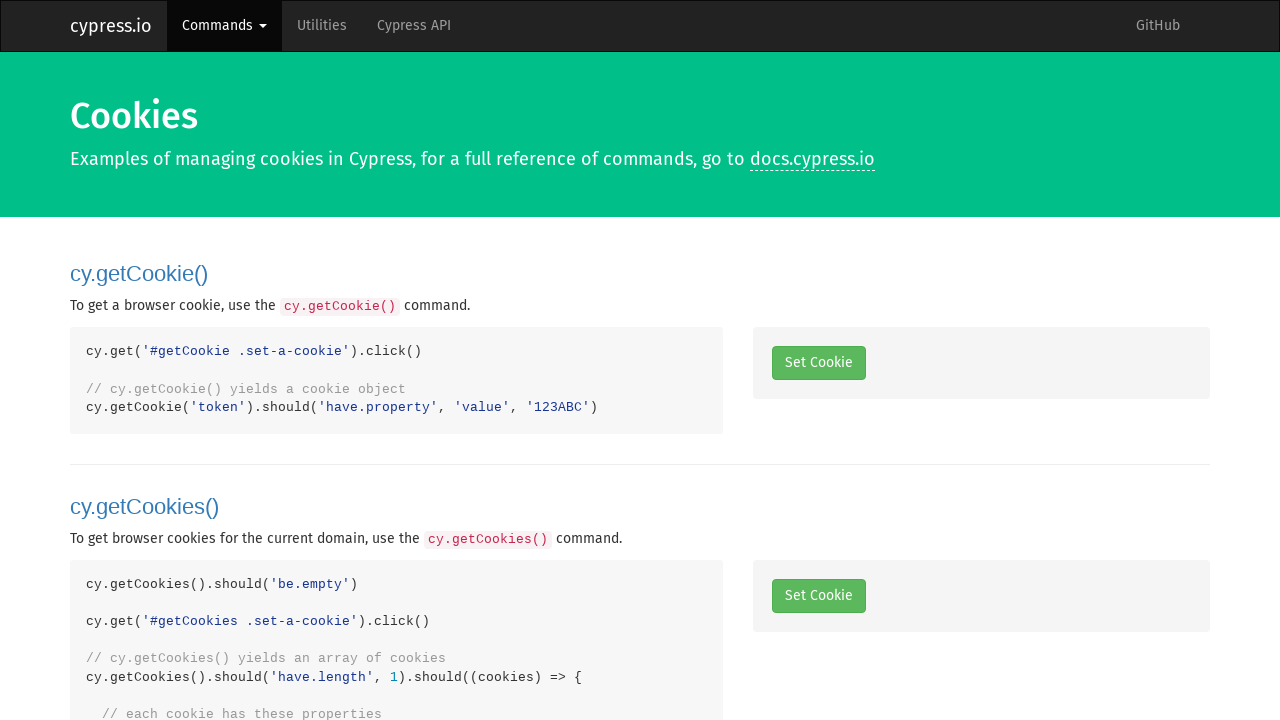

Cleared all browser cookies
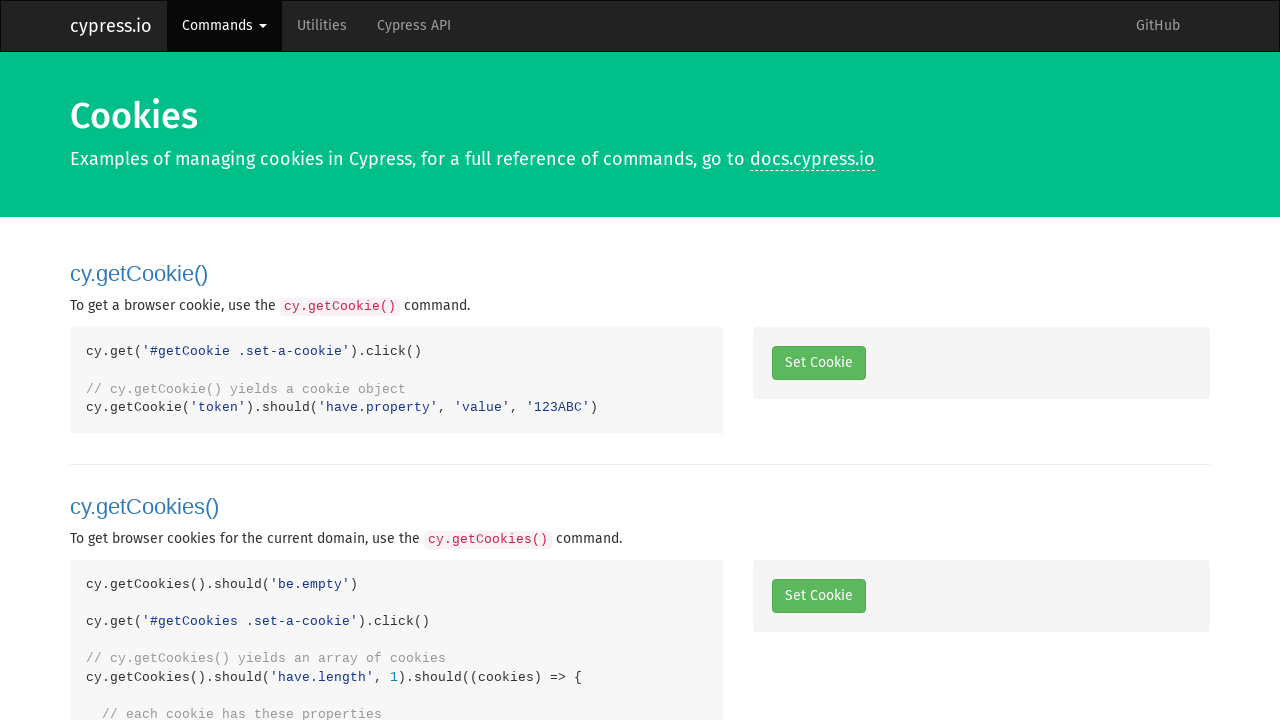

Clicked the 'Set a Cookie' button at (818, 363) on #getCookie .set-a-cookie
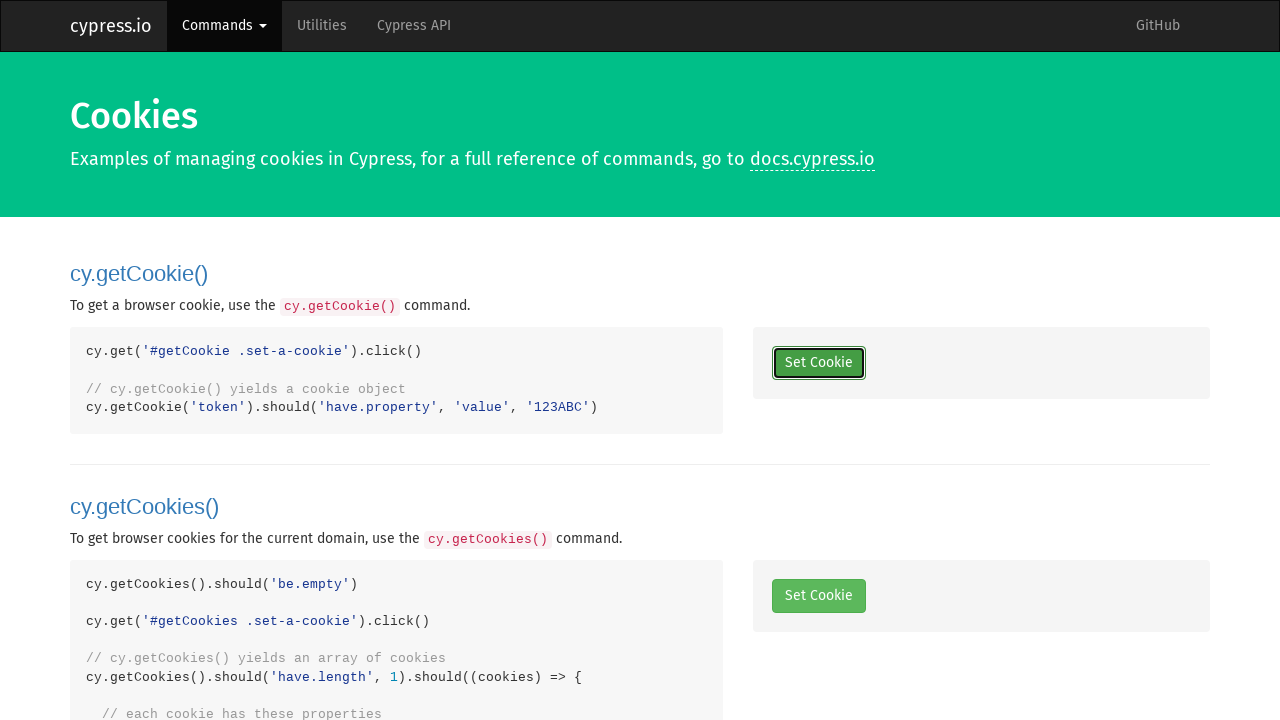

Retrieved all browser cookies
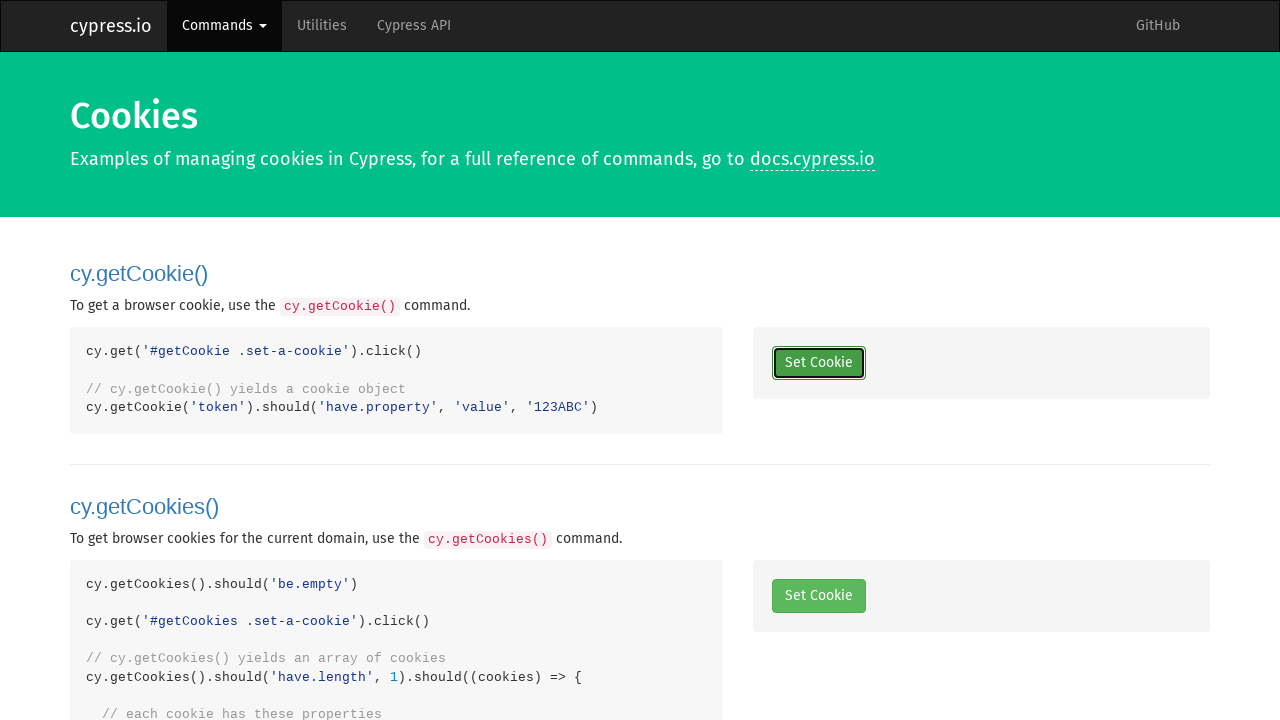

Verified cookie name is 'token'
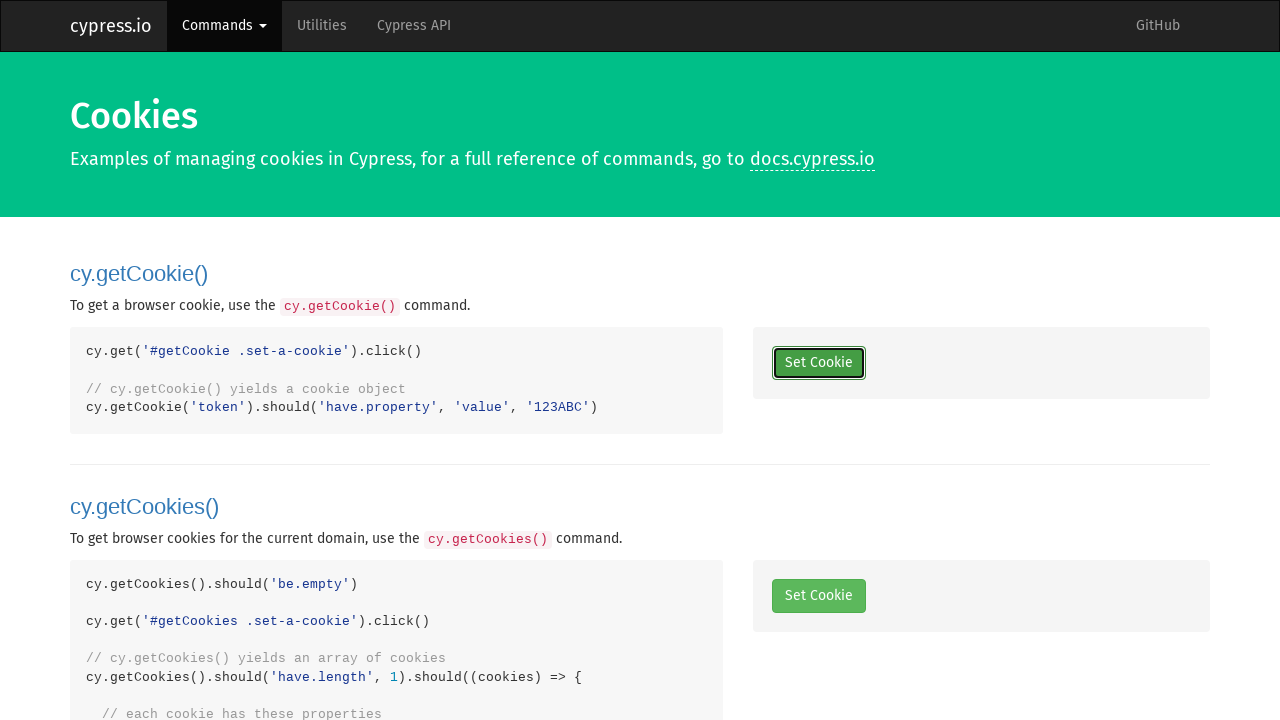

Verified cookie value is '123ABC'
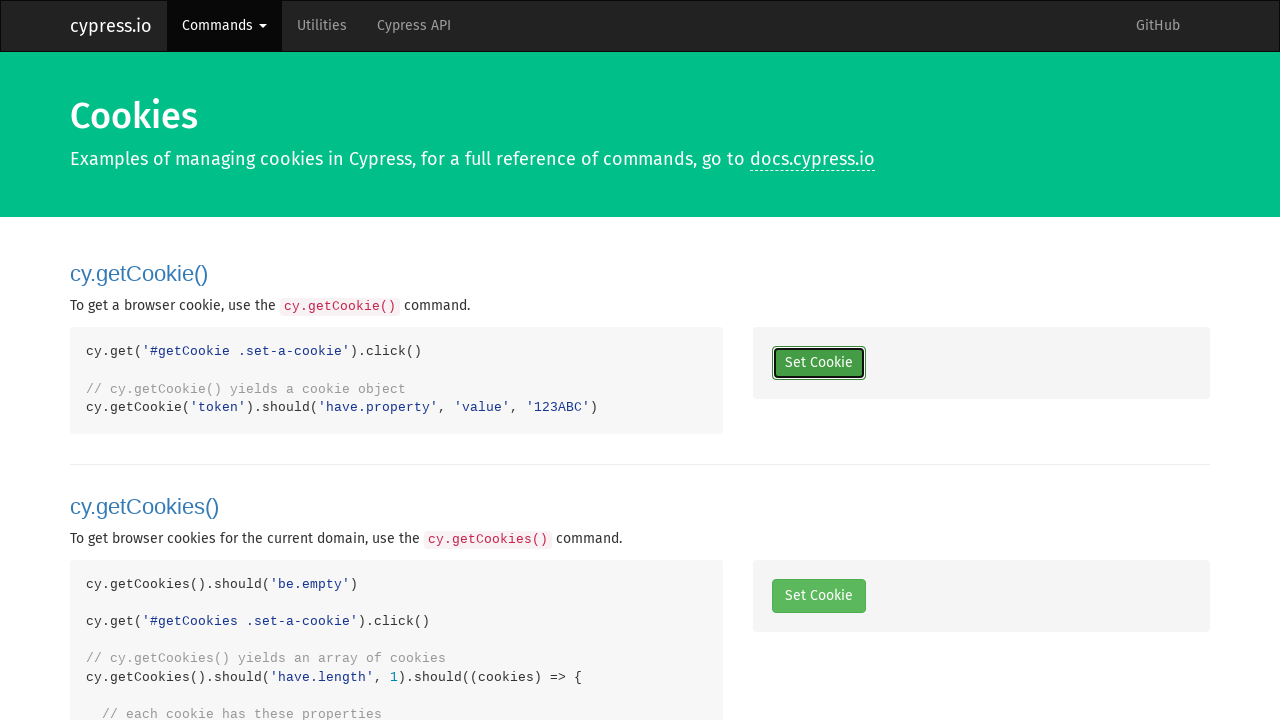

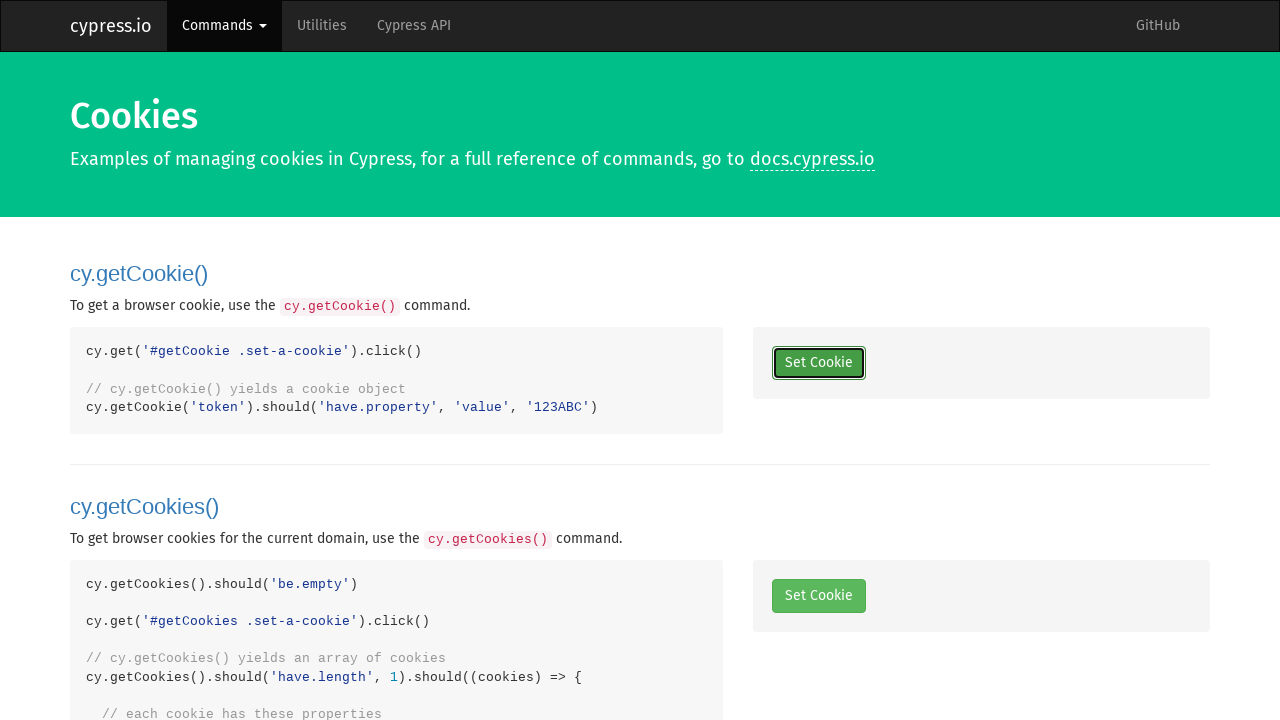